Tests a Todo App by checking off items, adding a new todo item, and clicking a link on the page

Starting URL: http://crossbrowsertesting.github.io/todo-app.html

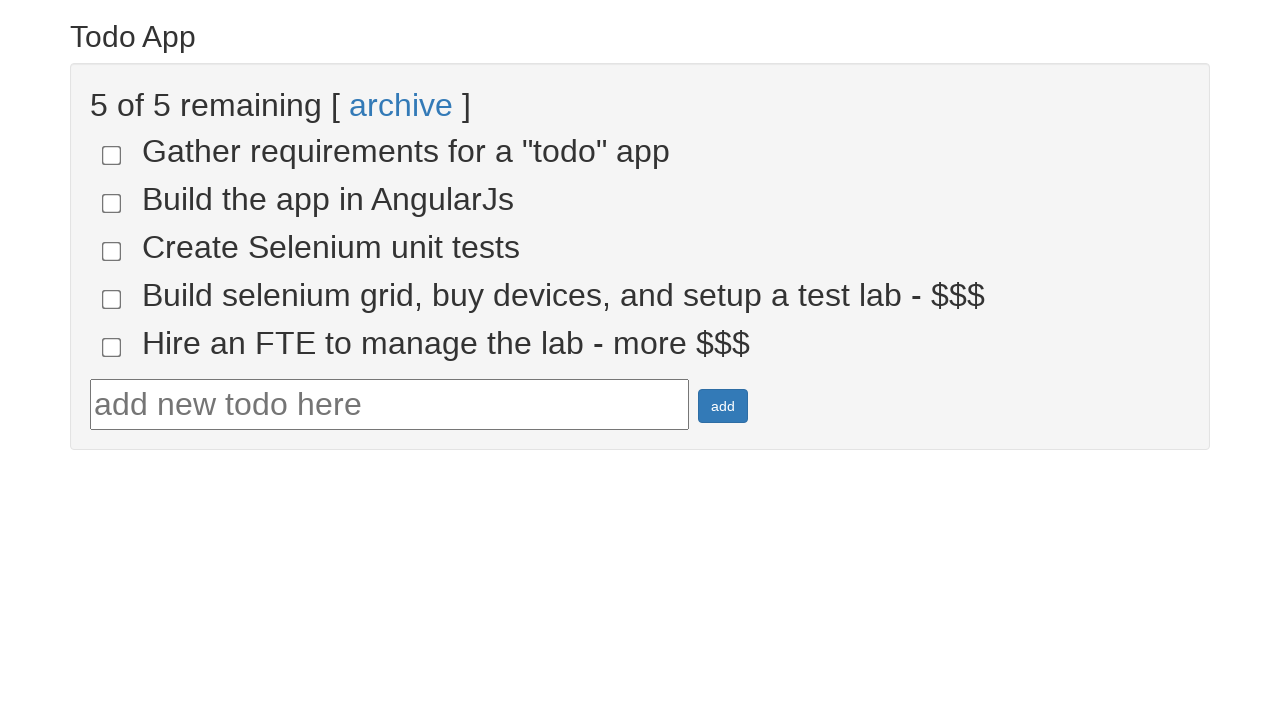

Waited for Todo App page to load
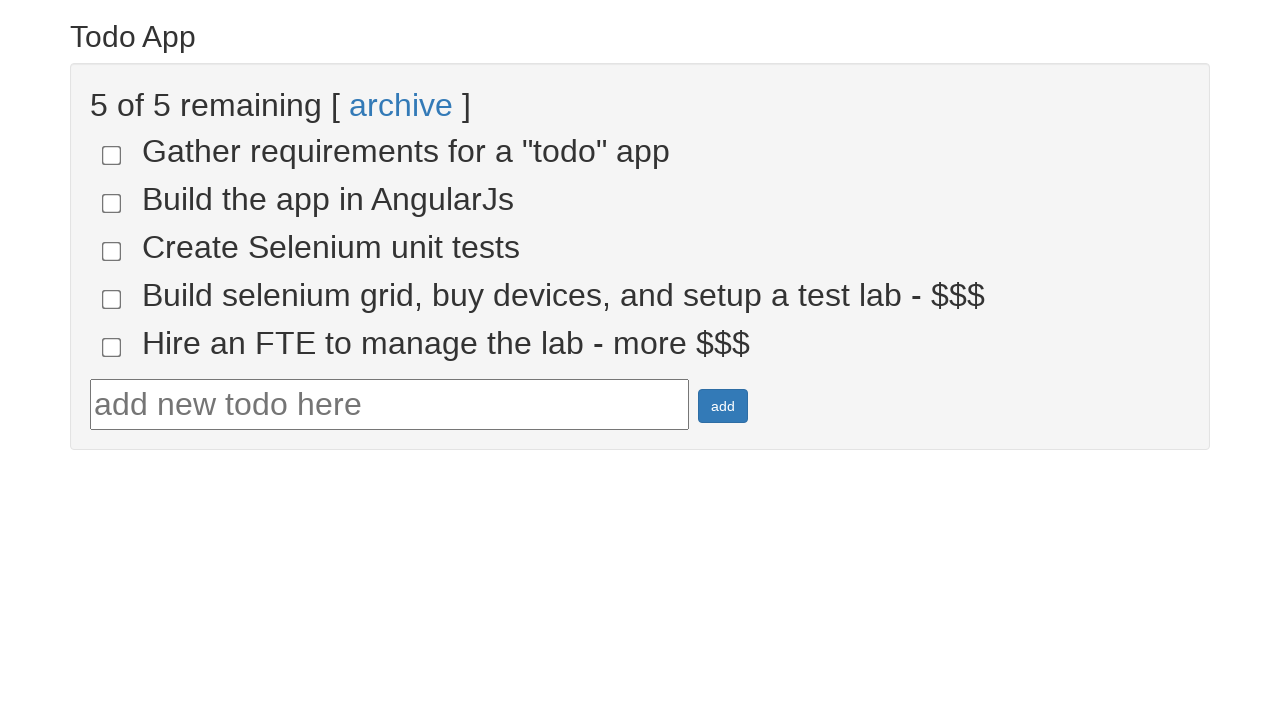

Checked the 4th todo item at (112, 299) on xpath=//html/body/div/div/div/ul/li[4]/input
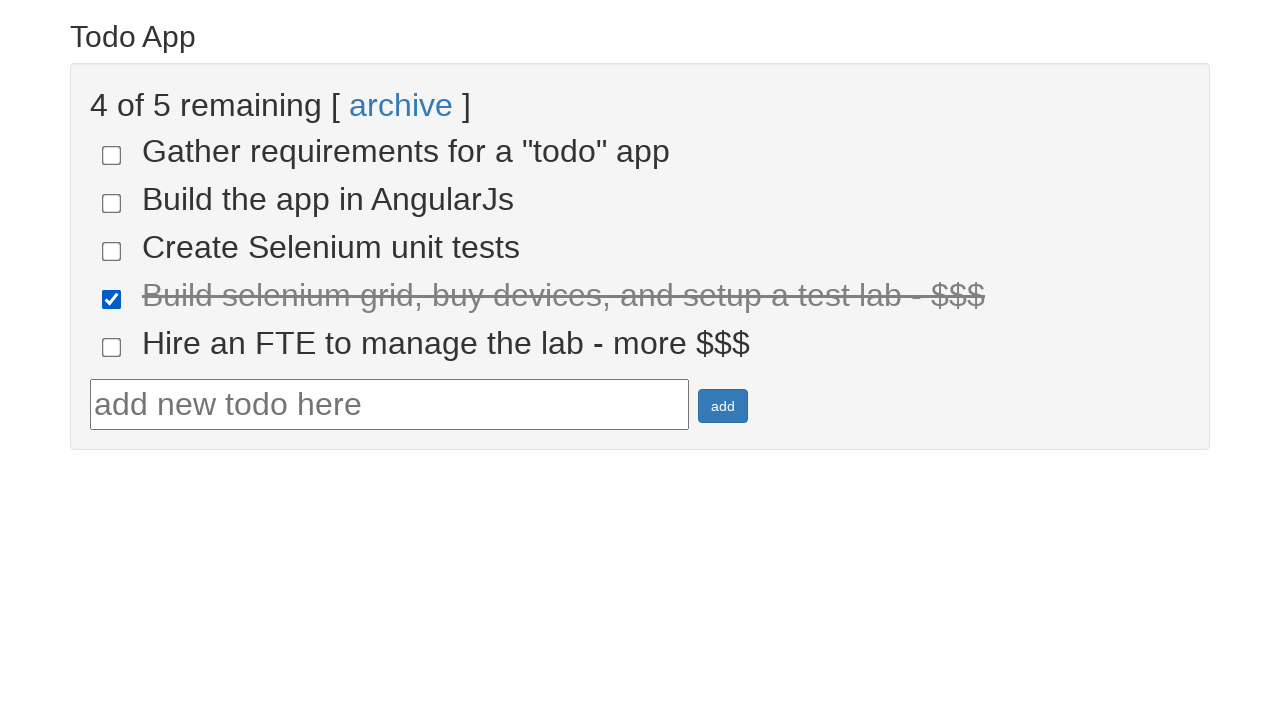

Checked the 5th todo item at (112, 347) on xpath=//html/body/div/div/div/ul/li[5]/input
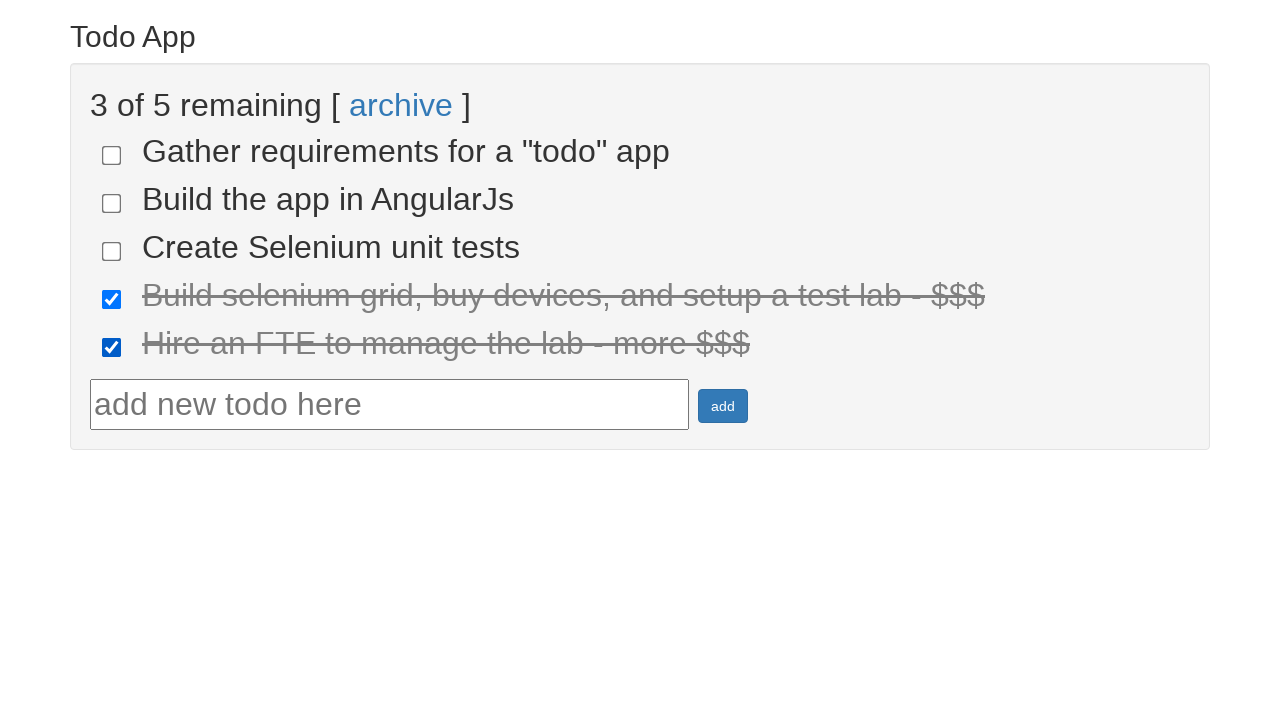

Filled in new todo item: 'run your first selenium test' on #todotext
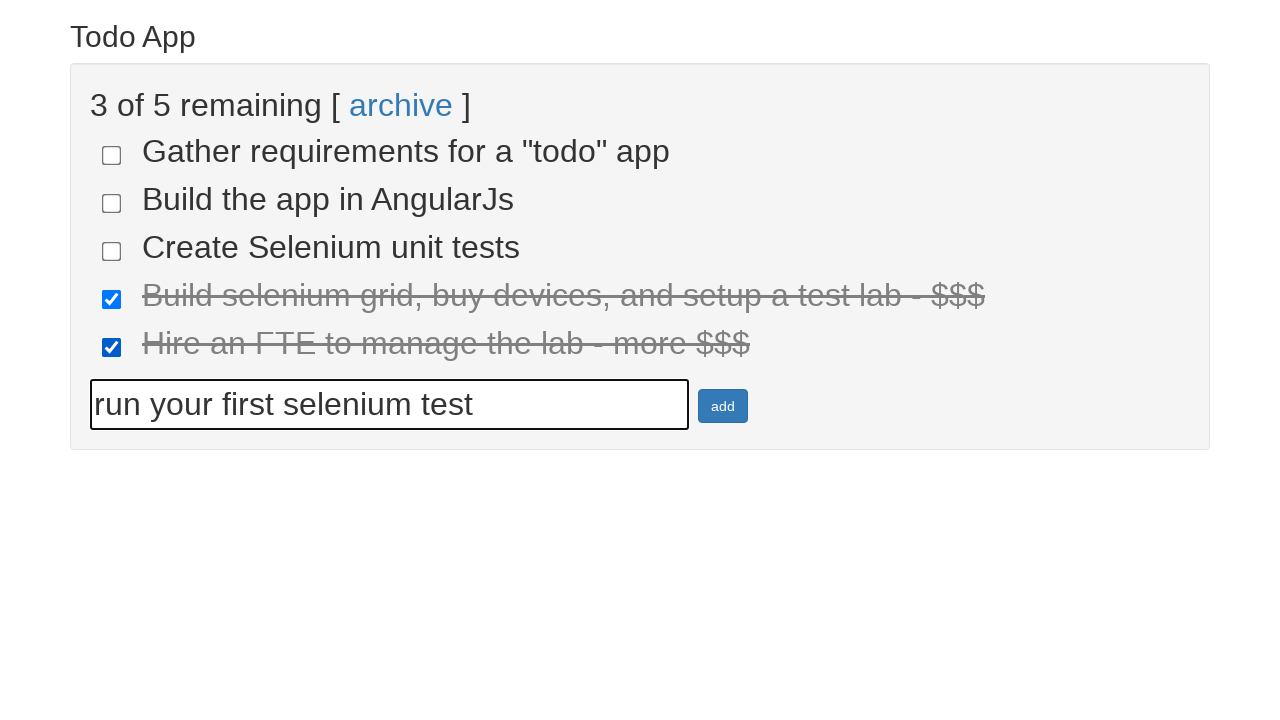

Clicked add button to add new todo item at (723, 406) on #addbutton
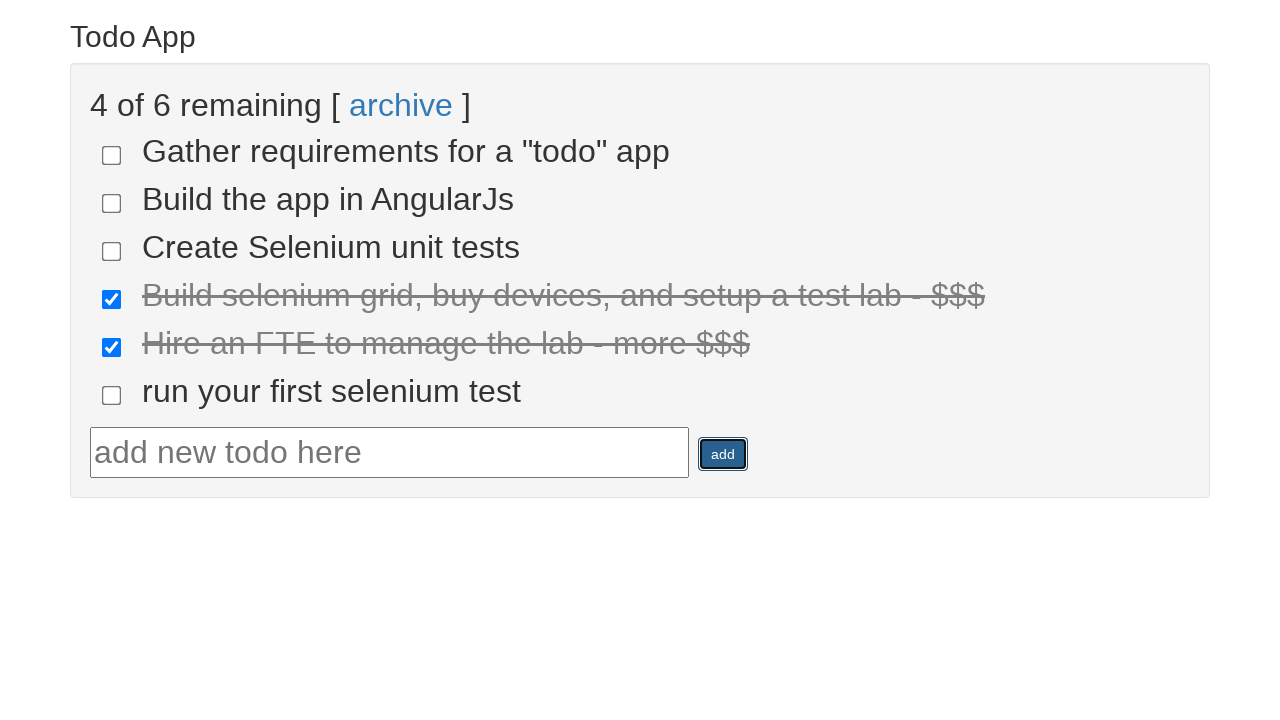

Clicked the archive link at (401, 105) on xpath=//html/body/div/div/div/a
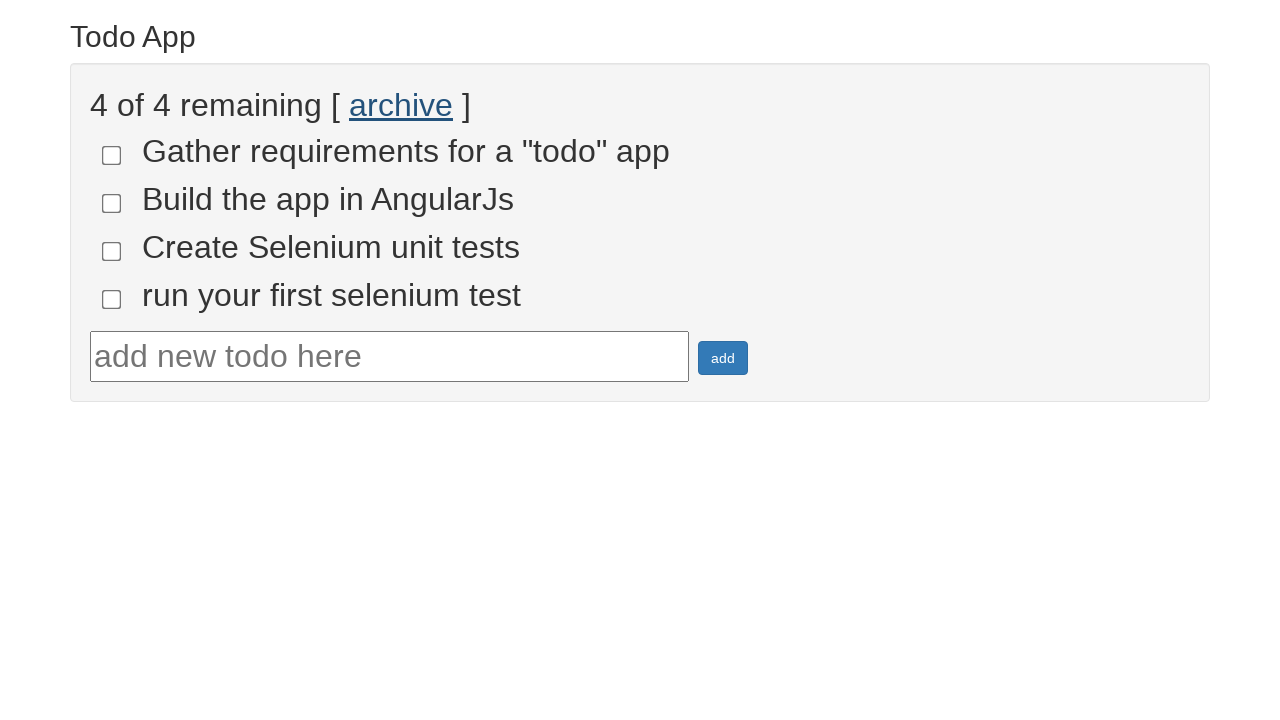

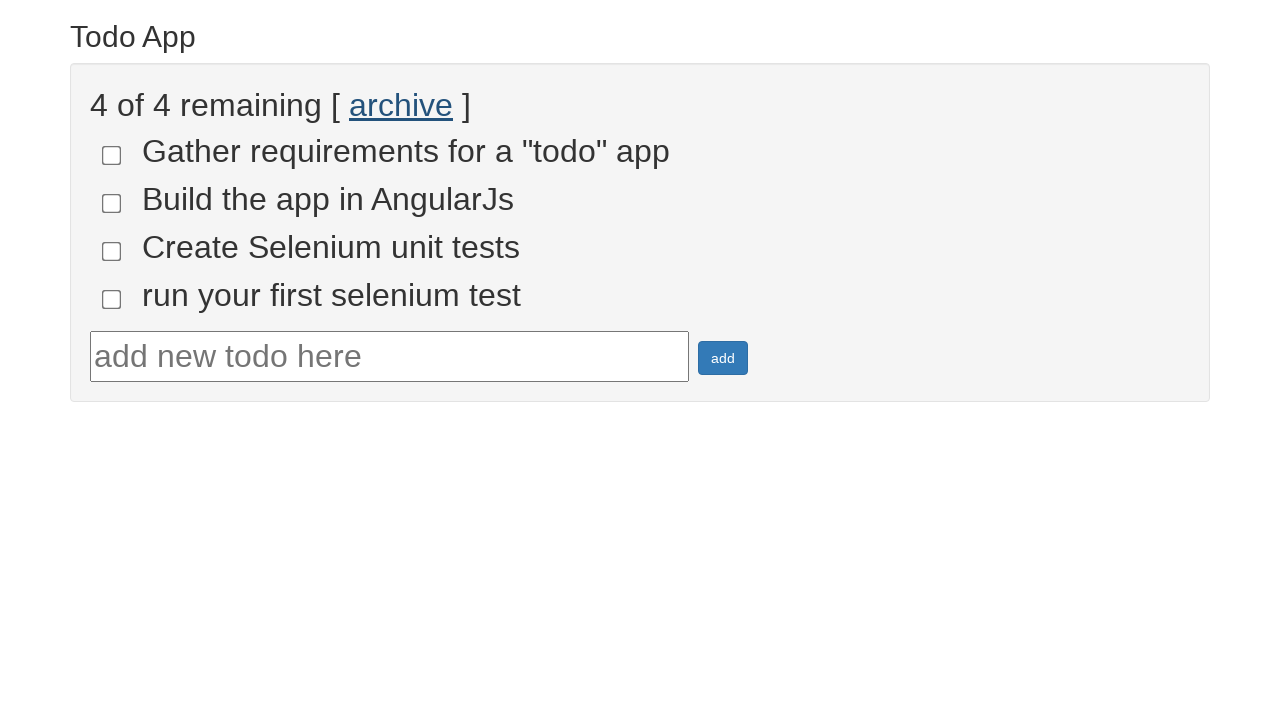